Opens the OYO Rooms hotel booking website and verifies the page loads successfully

Starting URL: https://www.oyorooms.com/

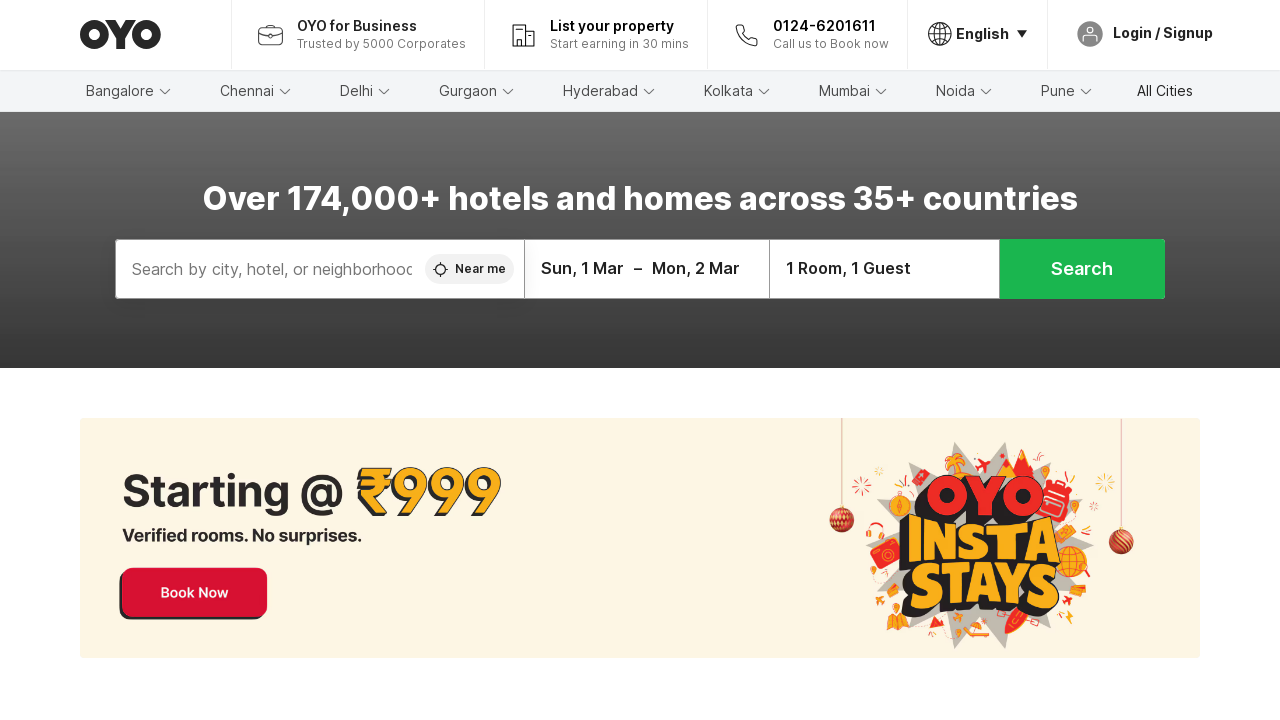

Navigated to OYO Rooms website
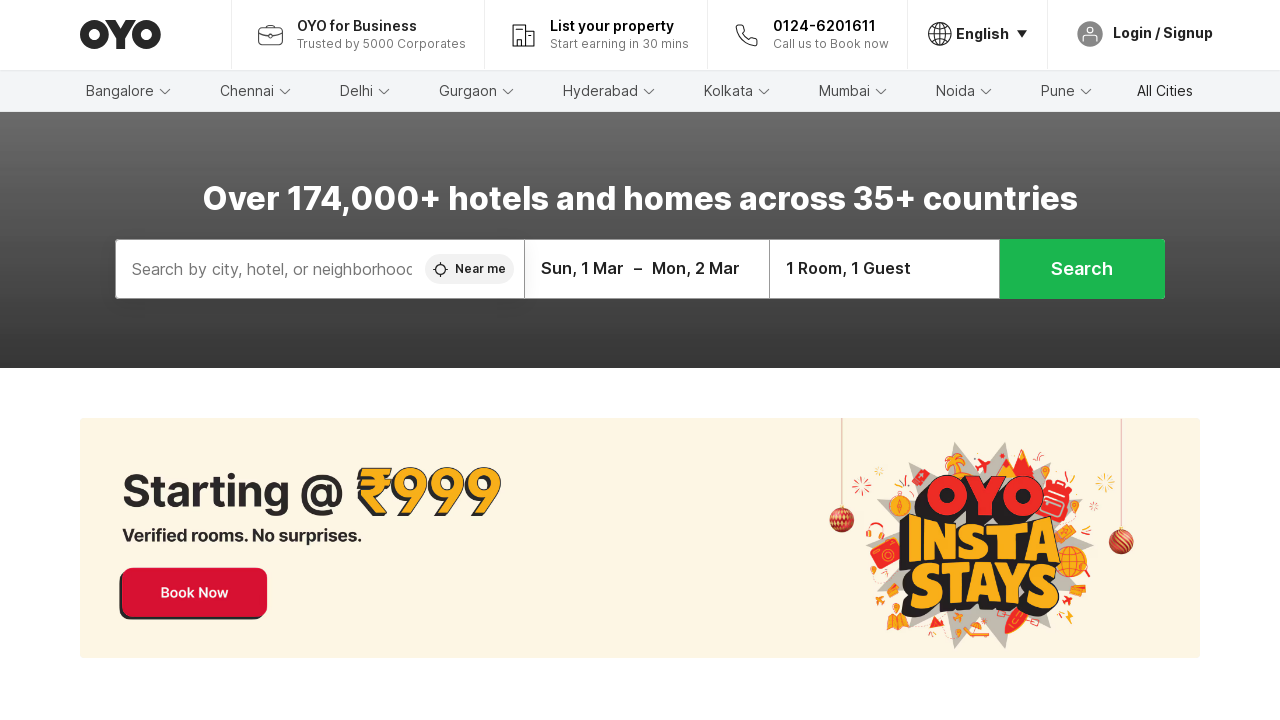

Page DOM content loaded
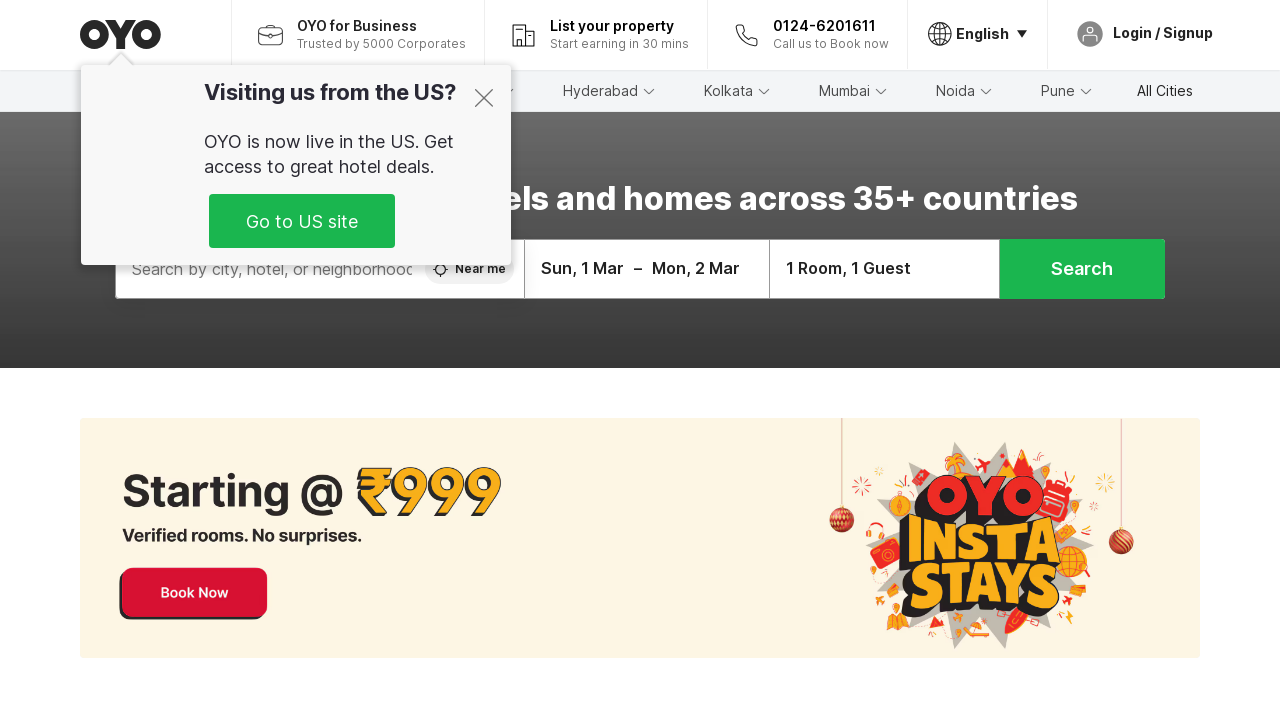

Verified page title exists
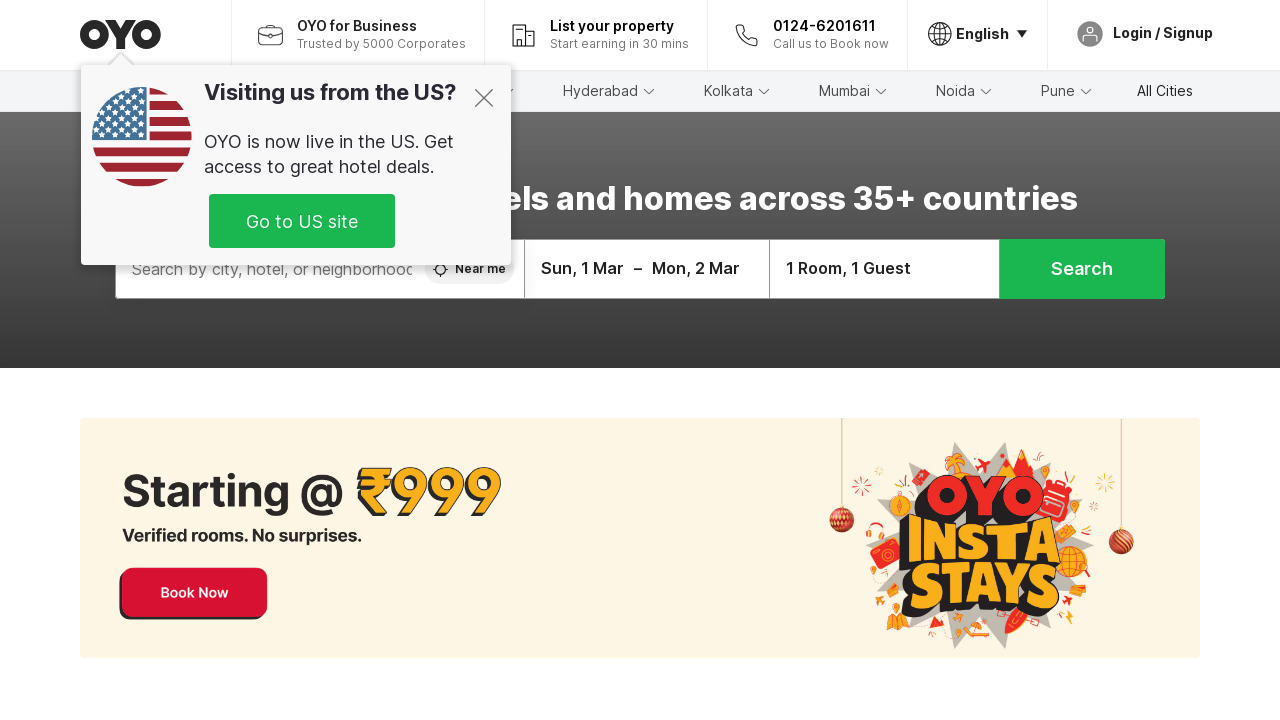

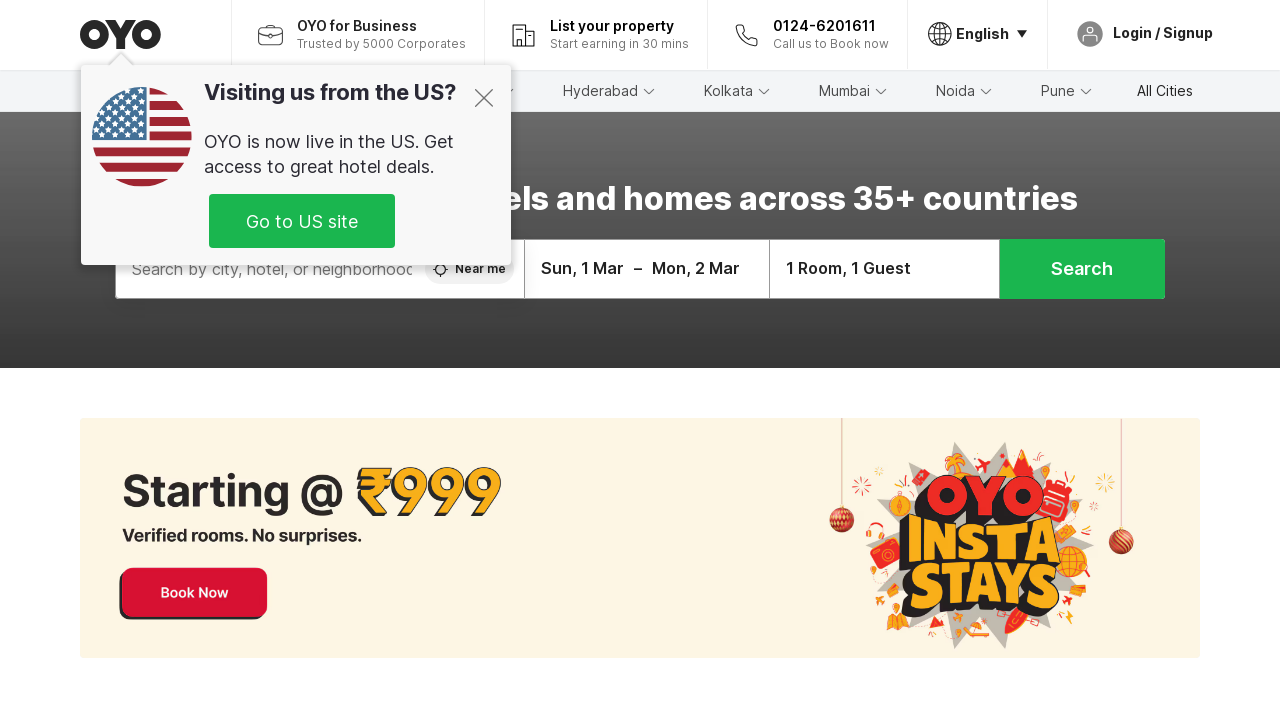